Tests GitHub advanced search form by filling in search term, repository owner, date filter, and language selector, then submitting the form to perform a repository search.

Starting URL: https://github.com/search/advanced

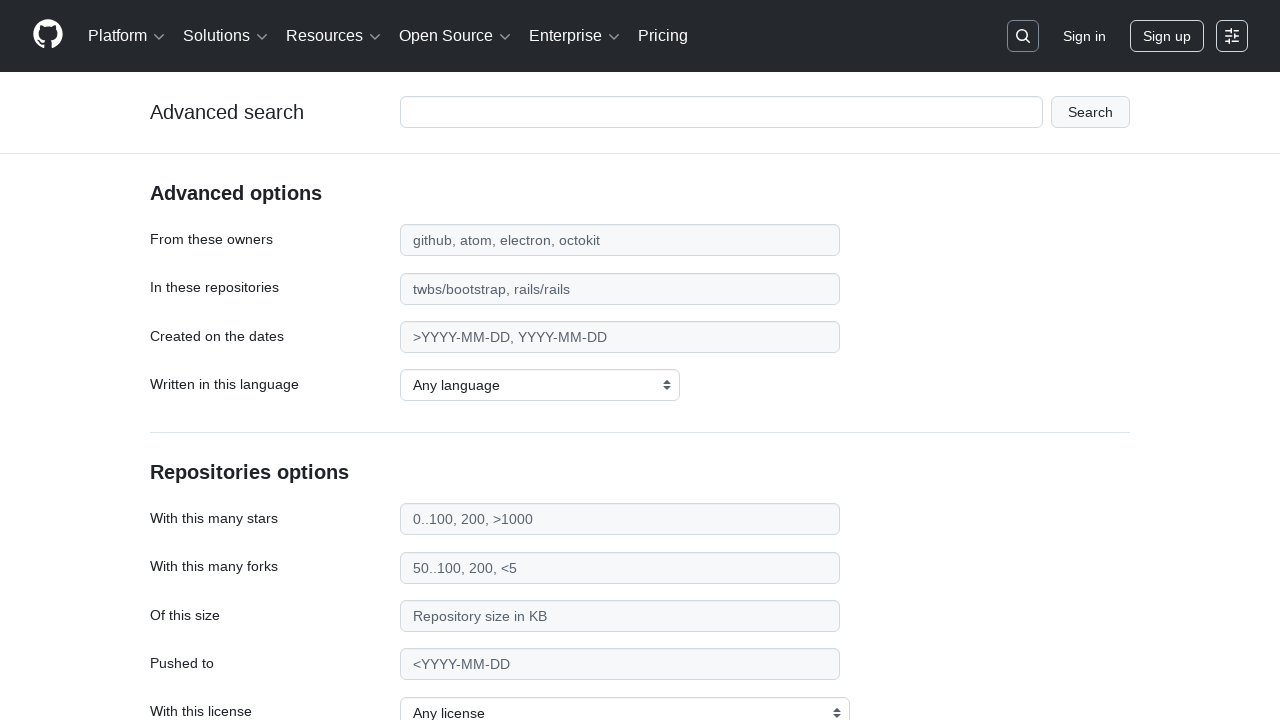

Filled search term field with 'playwright-testing' on #adv_code_search input.js-advanced-search-input
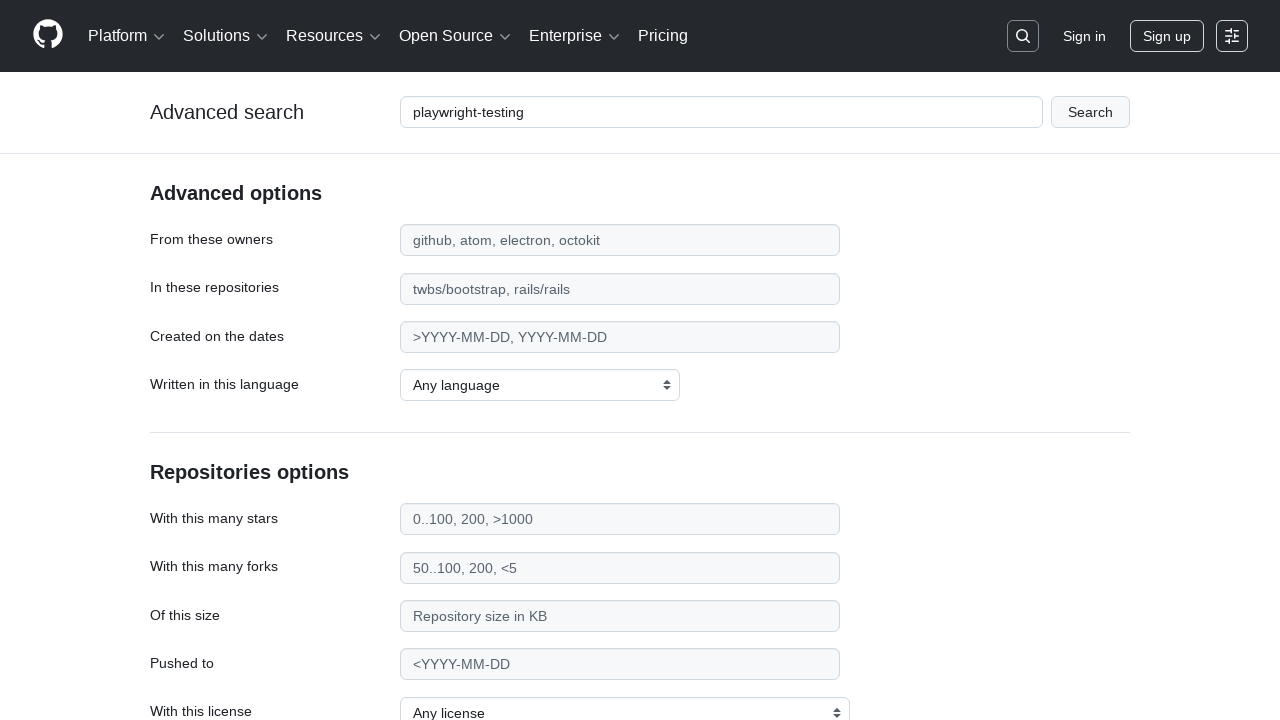

Filled repository owner field with 'microsoft' on #search_from
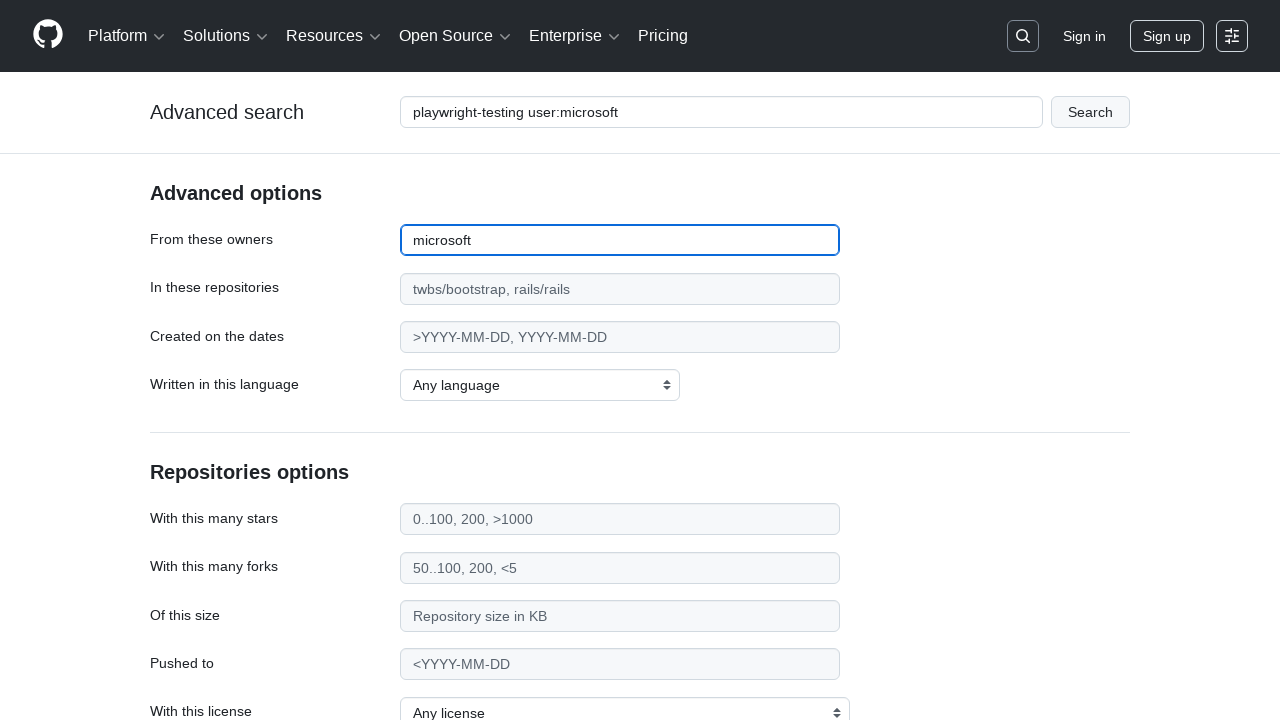

Filled date filter field with '>2020' on #search_date
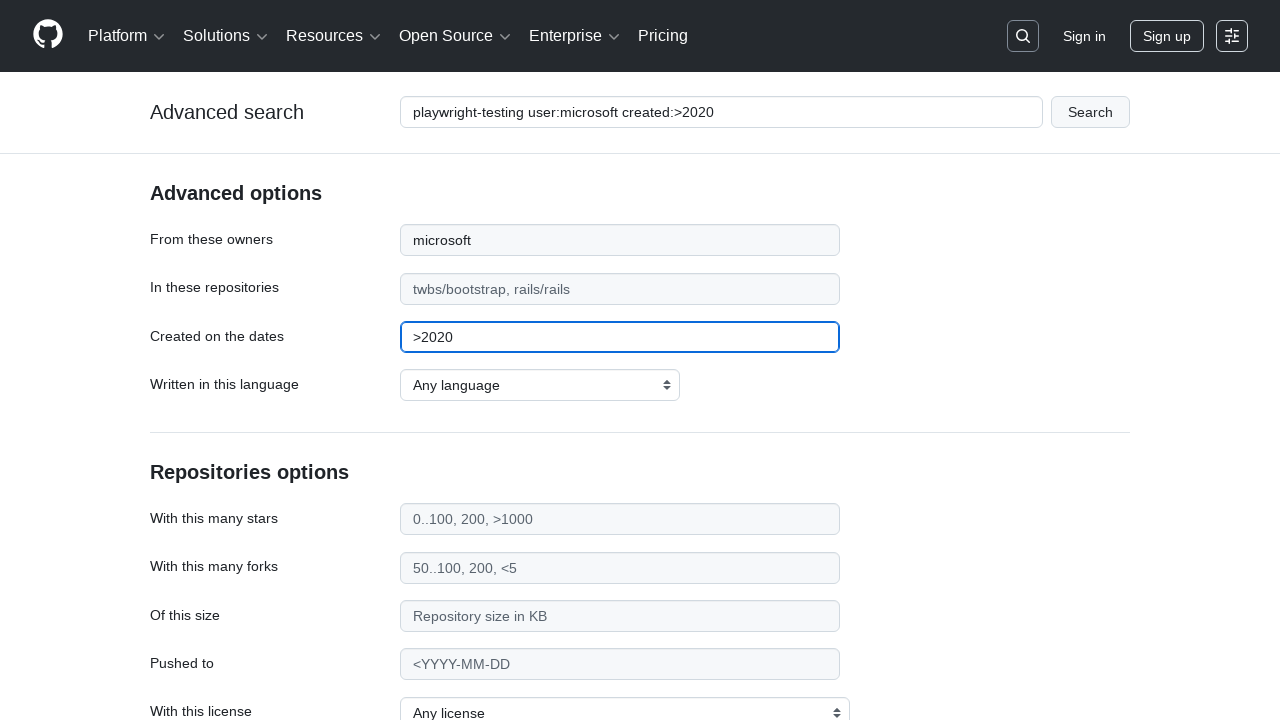

Selected JavaScript as the language filter on select#search_language
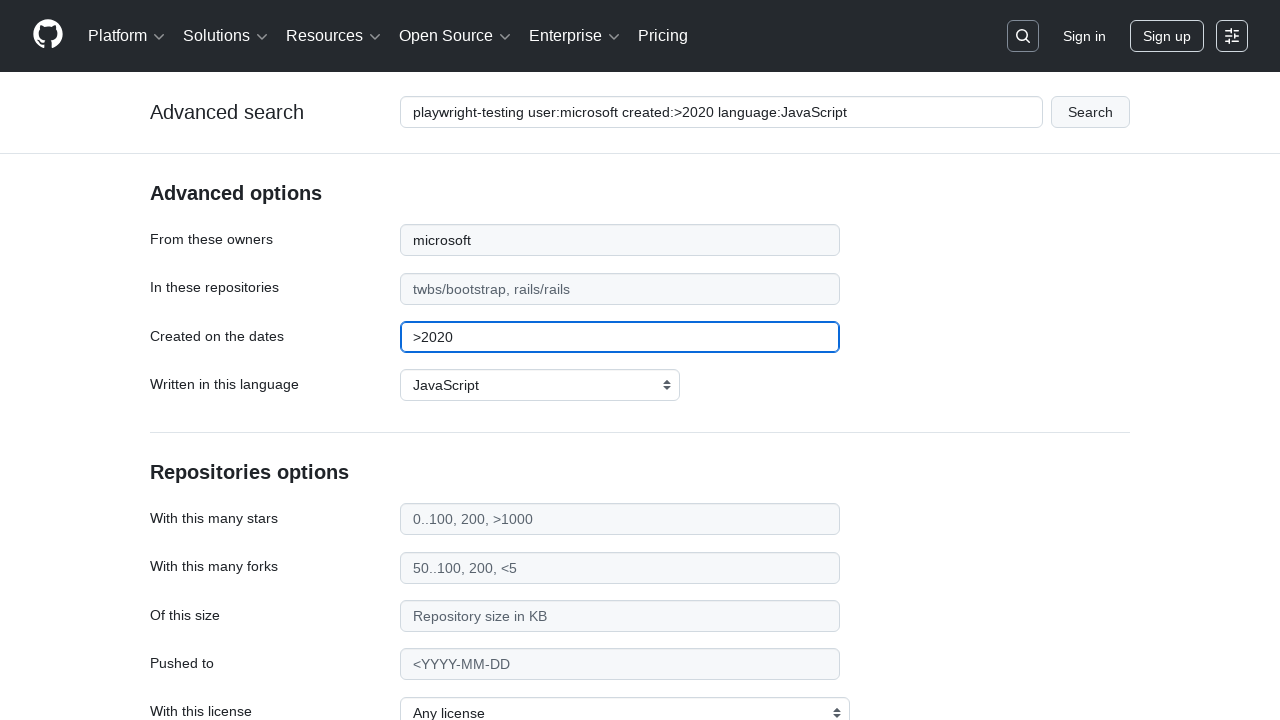

Clicked submit button to perform advanced search at (1090, 112) on #adv_code_search button[type="submit"]
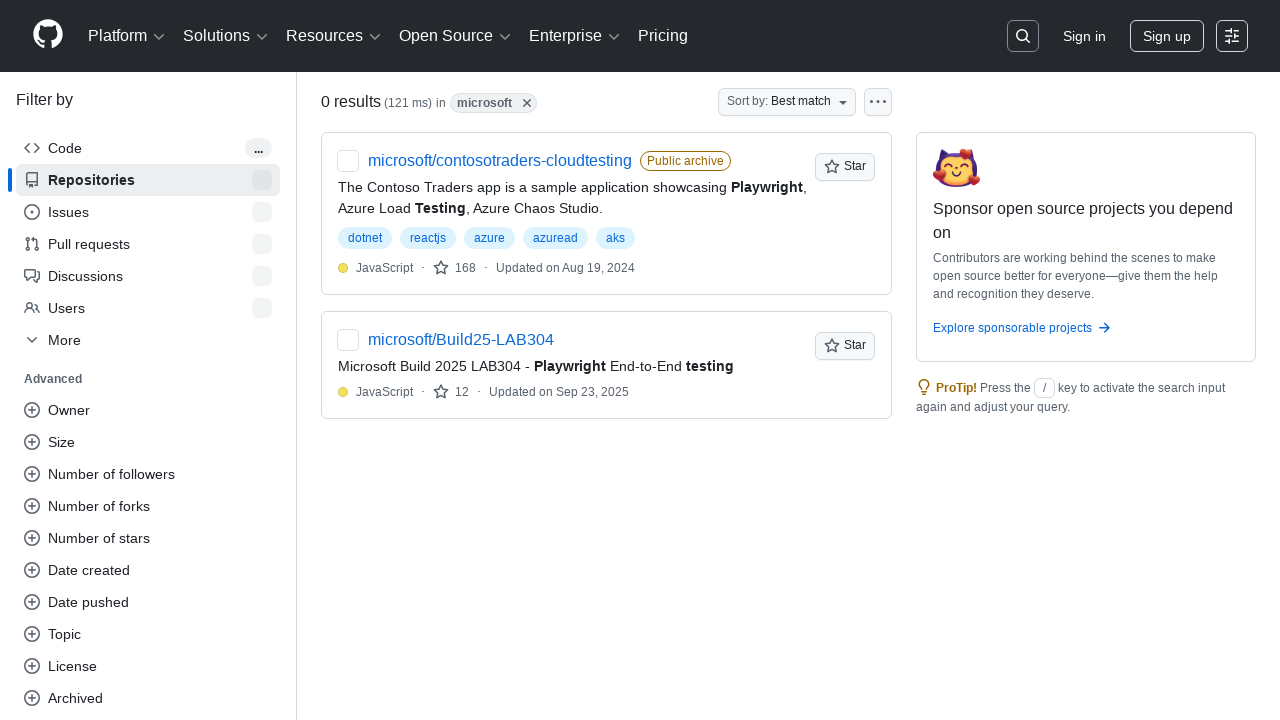

Search results page loaded and network idle achieved
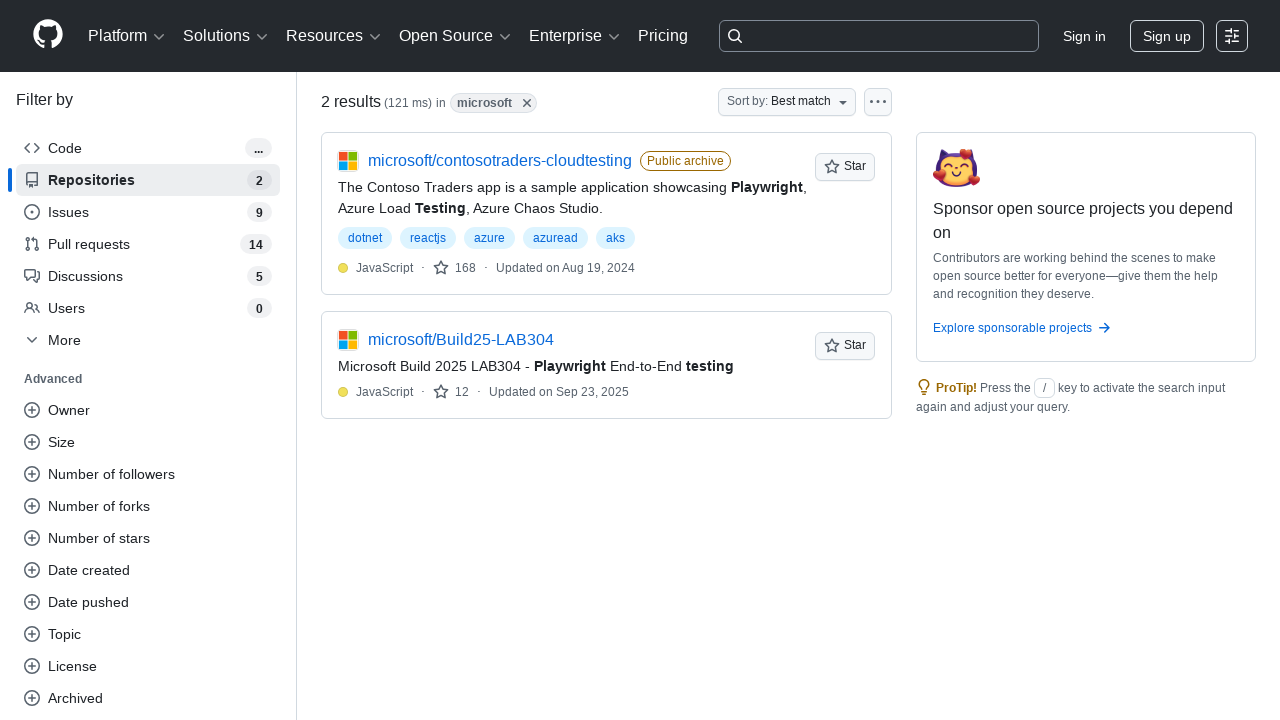

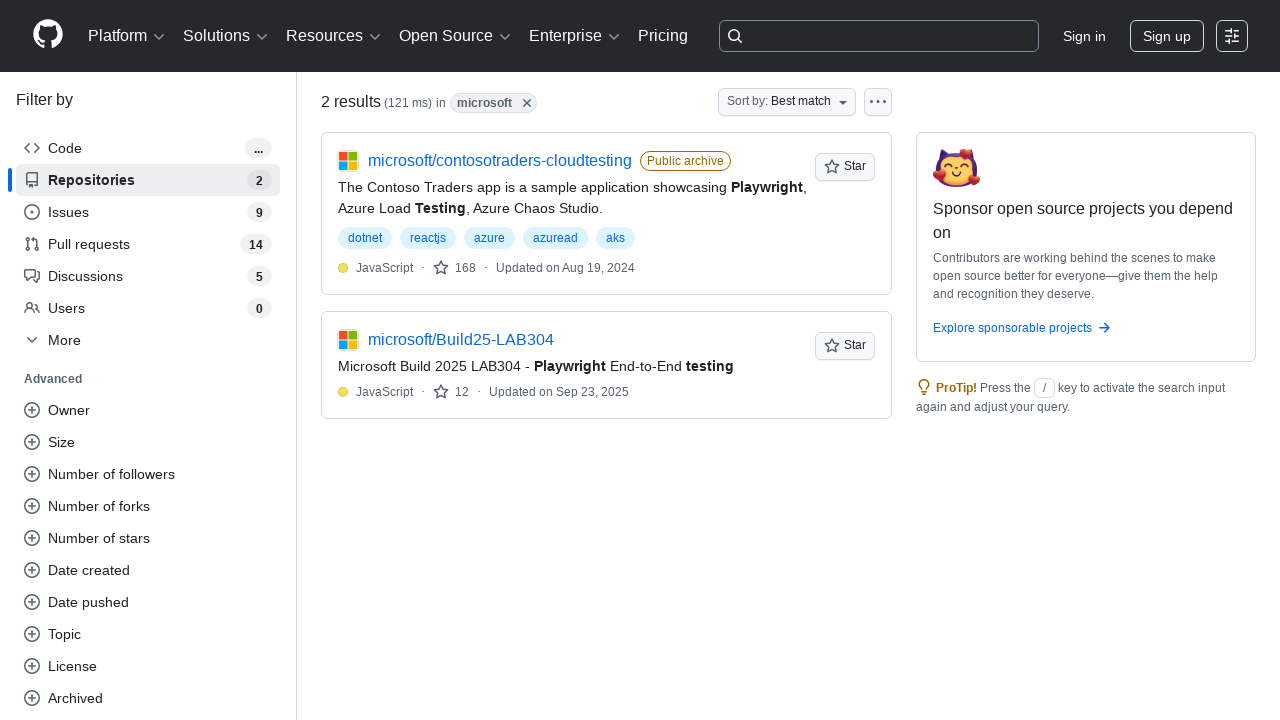